Navigates to the OrangeHRM demo site and clicks on the "OrangeHRM, Inc" link (typically a footer link to the company website)

Starting URL: https://opensource-demo.orangehrmlive.com/

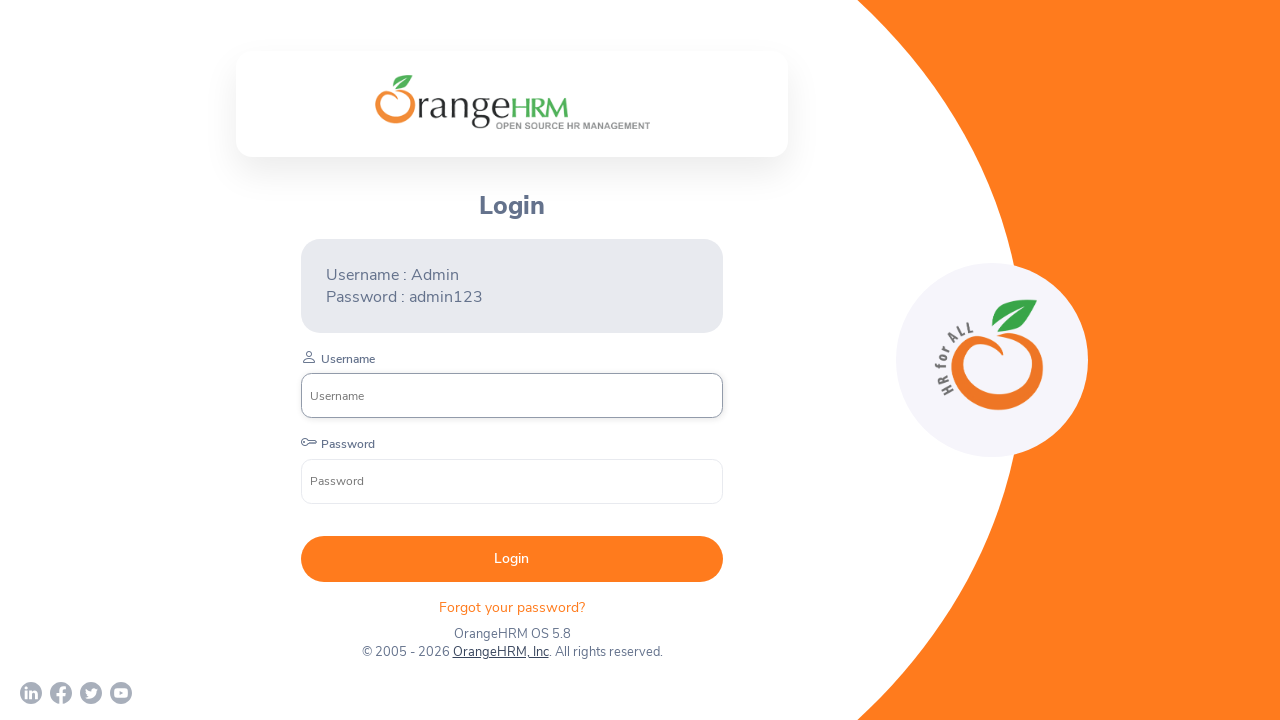

Waited for page to load - networkidle state reached
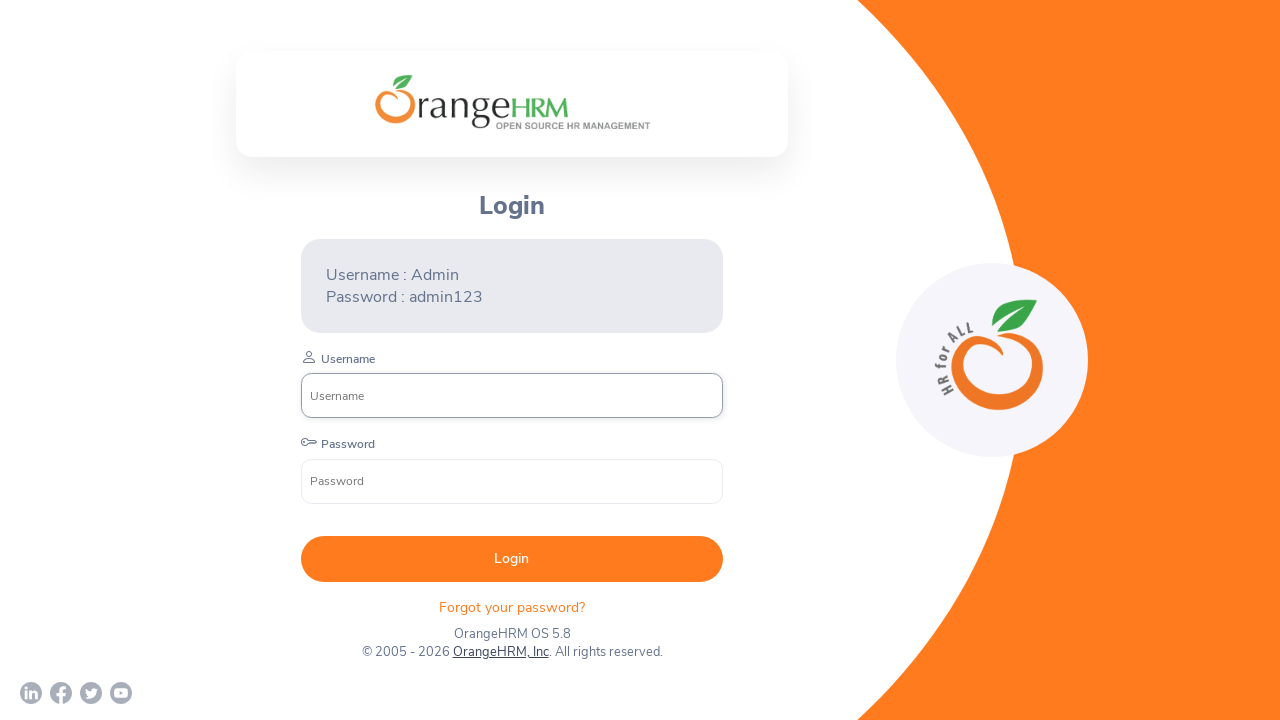

Clicked on the 'OrangeHRM, Inc' footer link at (500, 652) on text=OrangeHRM, Inc
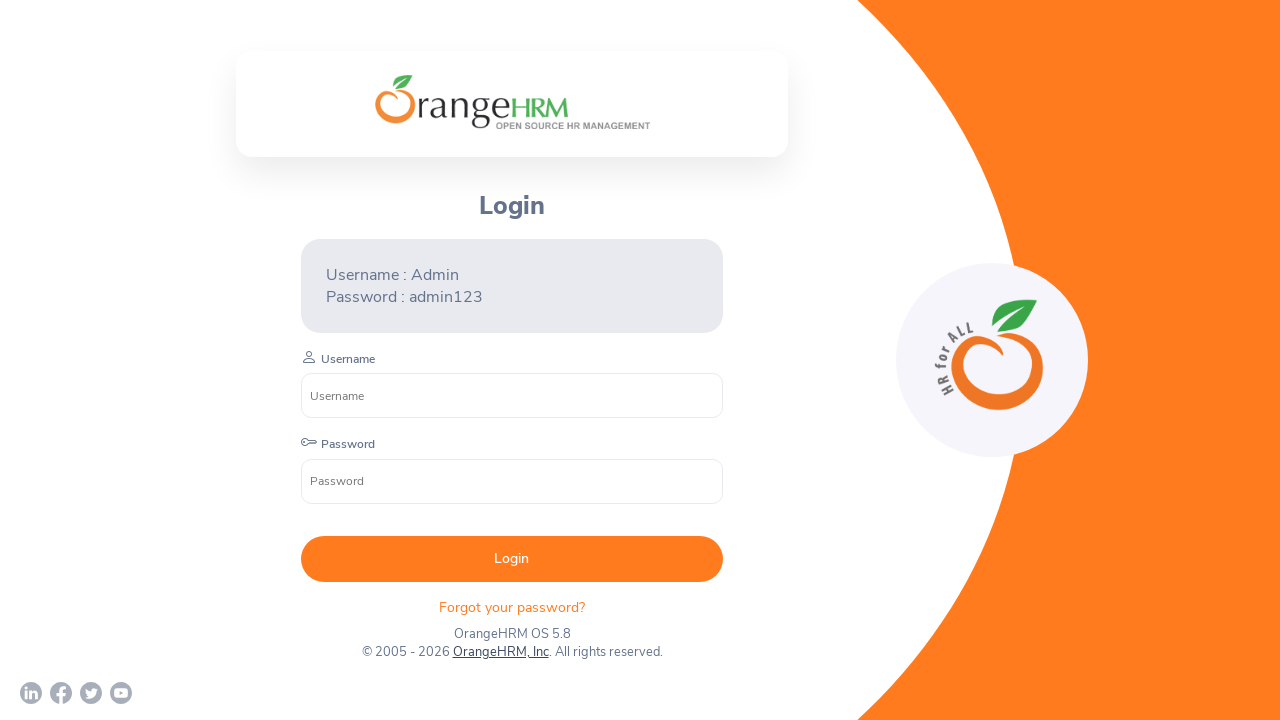

Waited for navigation to complete - networkidle state reached
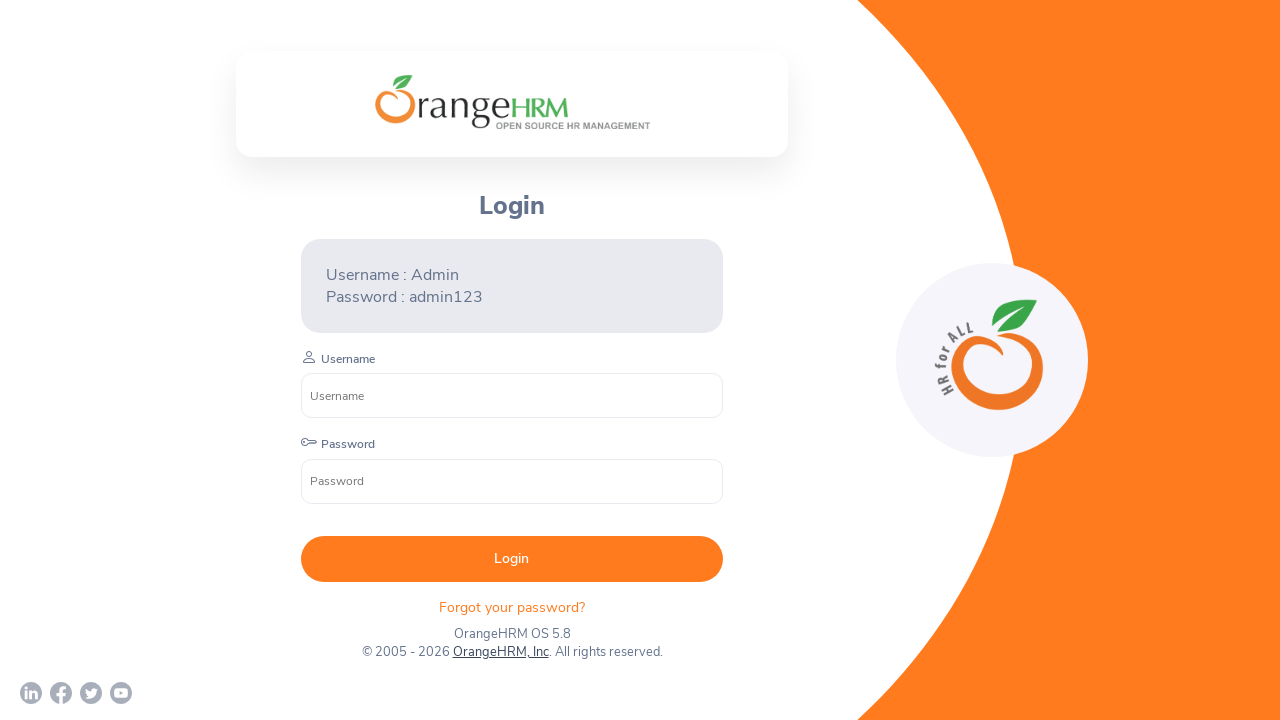

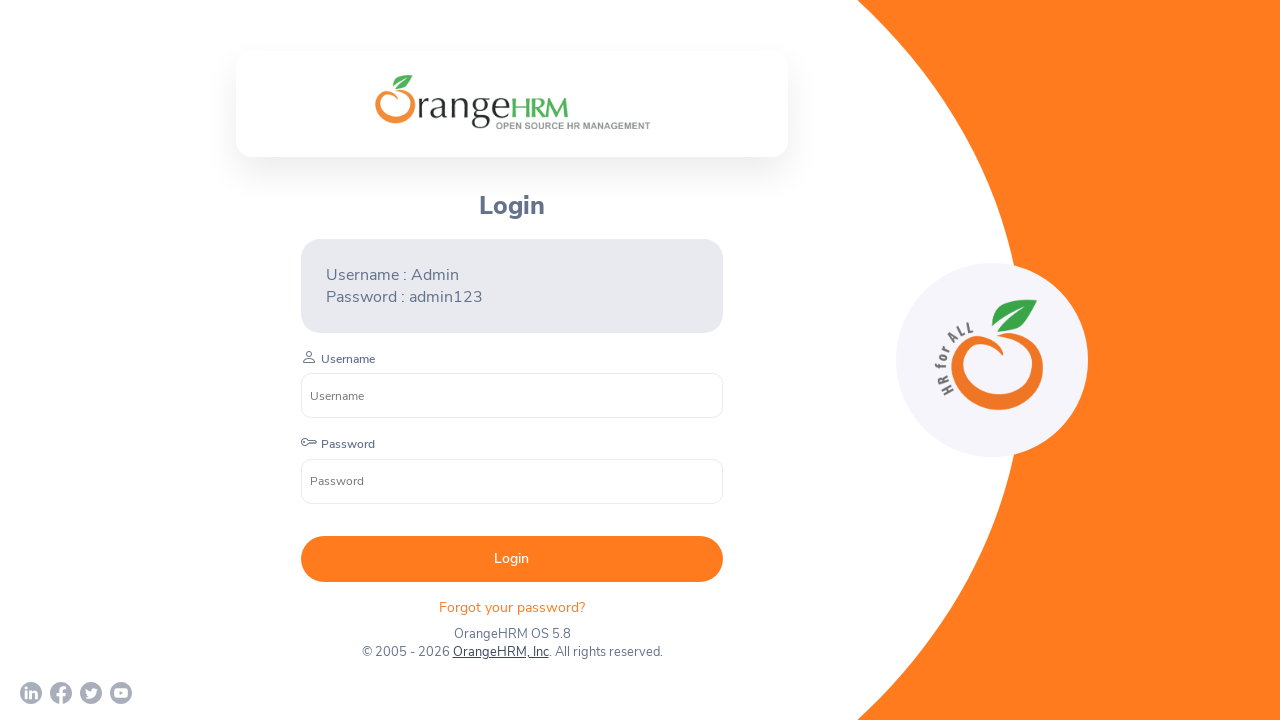